Tests the search functionality on python.org by first searching for a term that yields no results, then clearing and searching for "pycon" which should return results.

Starting URL: http://www.python.org

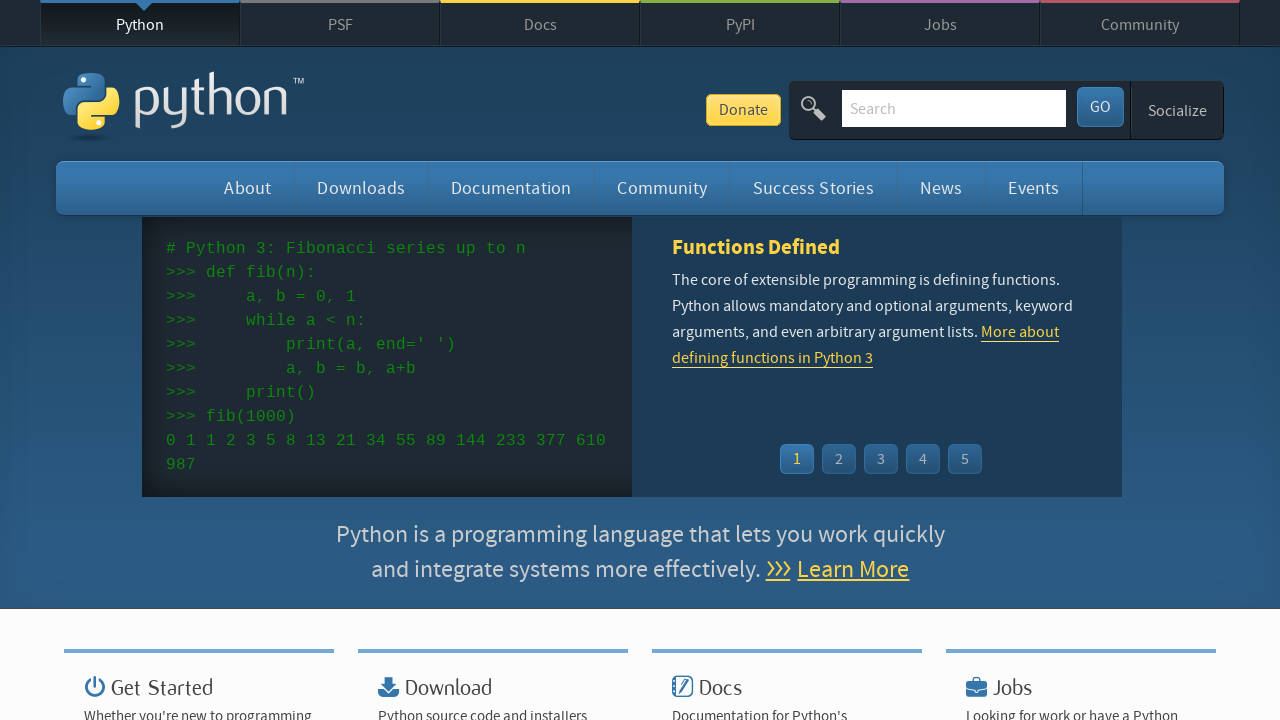

Verified 'Python' is in the page title
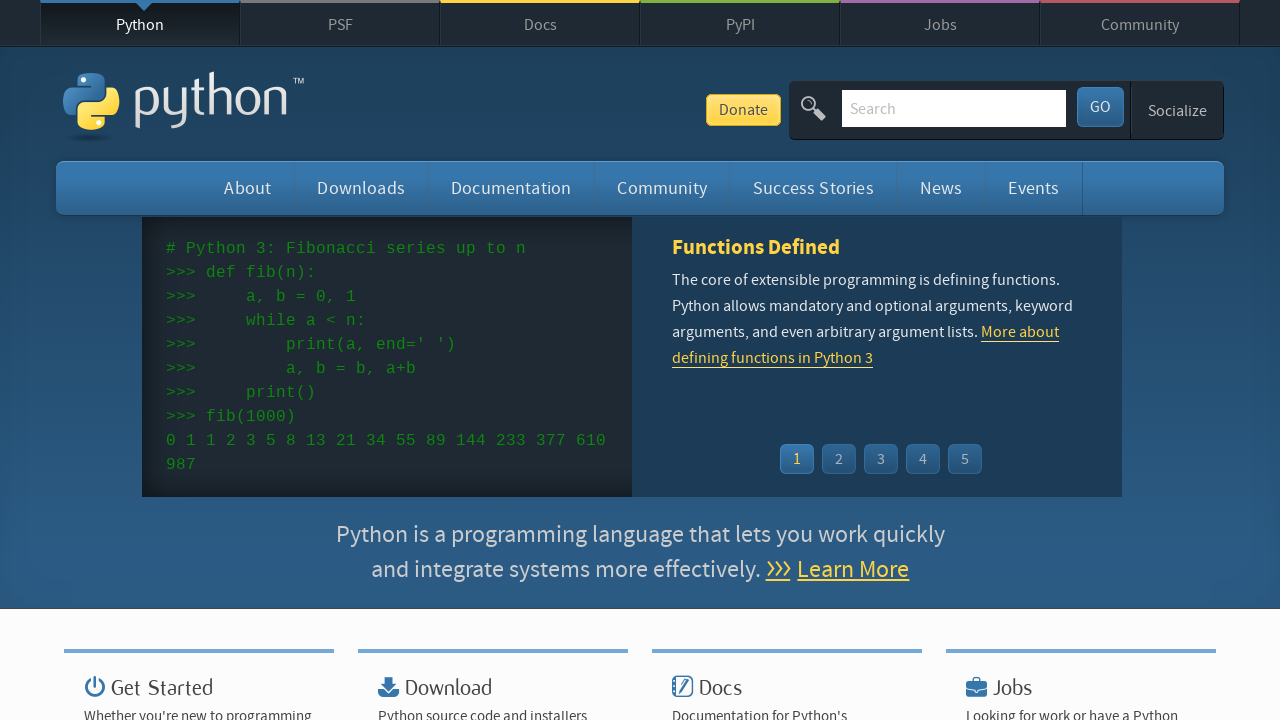

Filled search box with 'Колледж бизнеса и права' (no results query) on input[name='q']
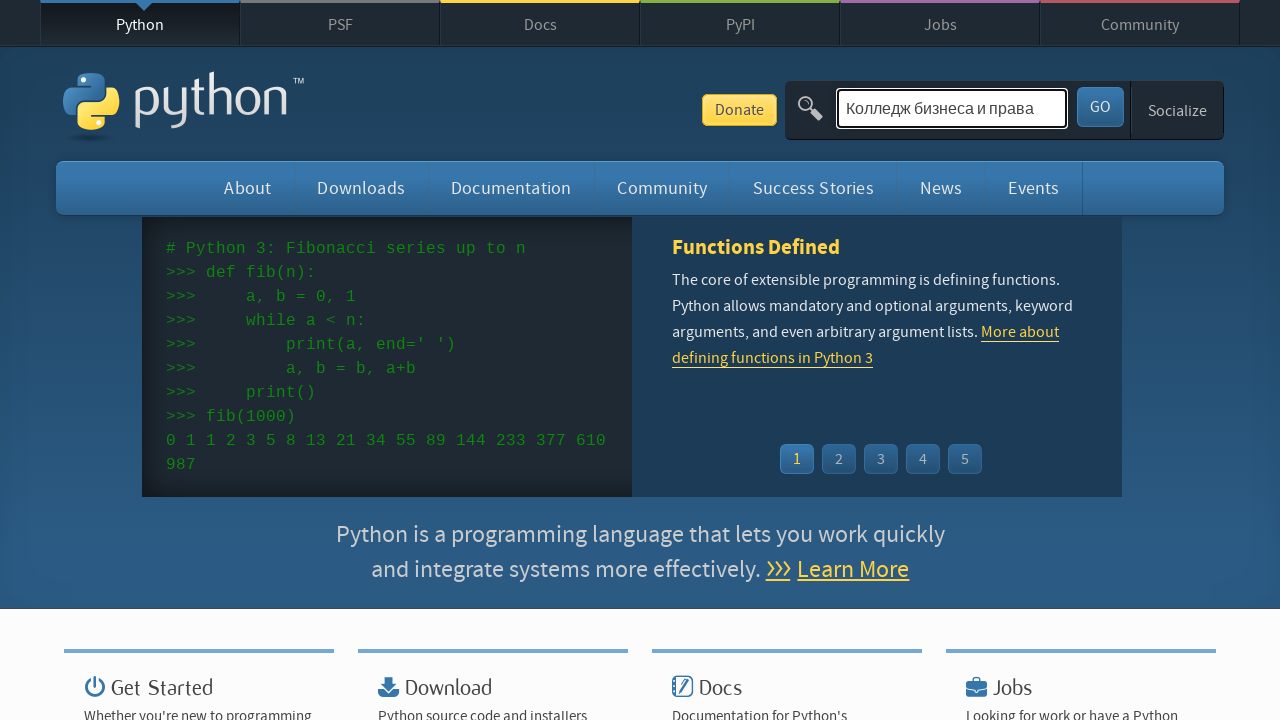

Pressed Enter to submit the first search query on input[name='q']
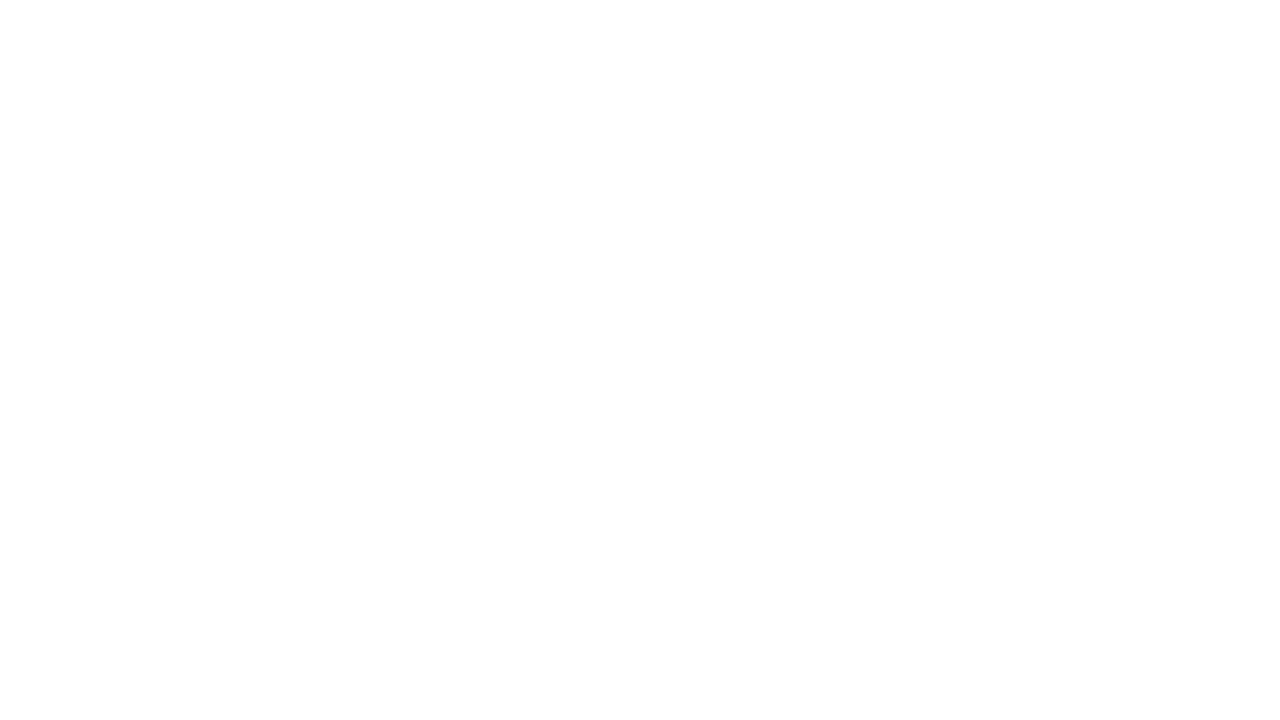

Waited for results page to load (networkidle)
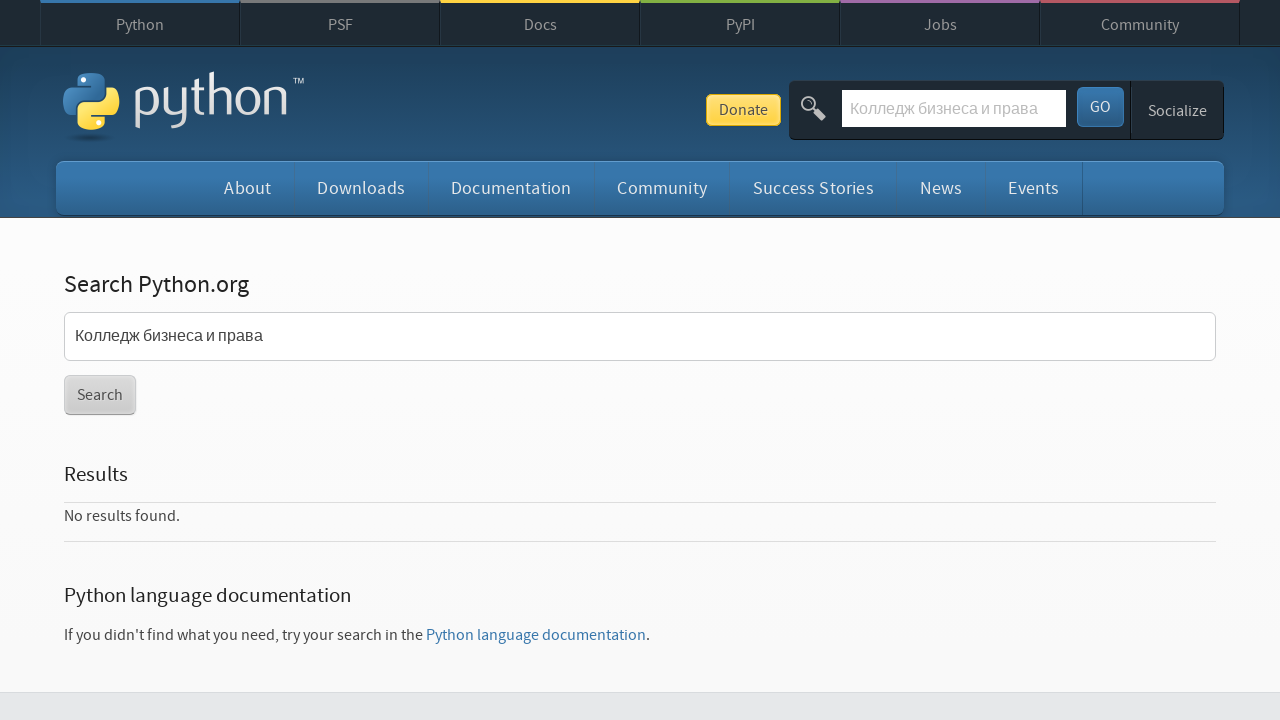

Verified 'No results found.' message is displayed
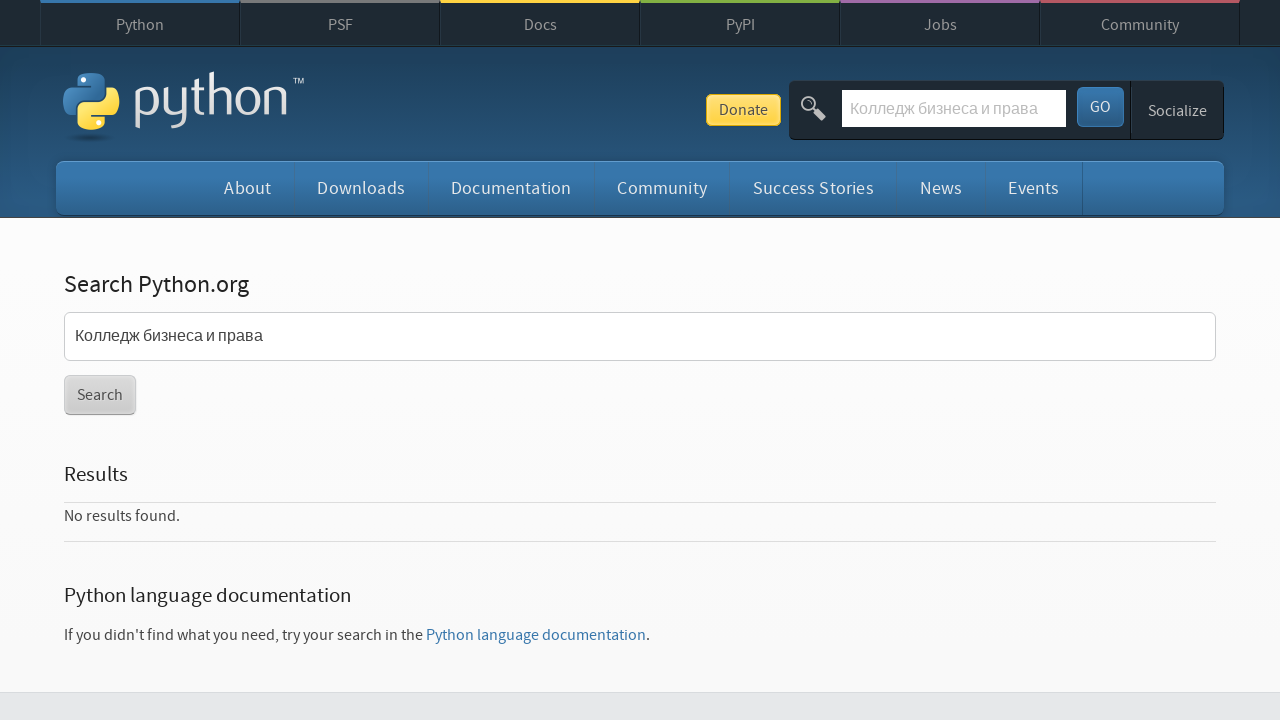

Cleared the search box on input[name='q']
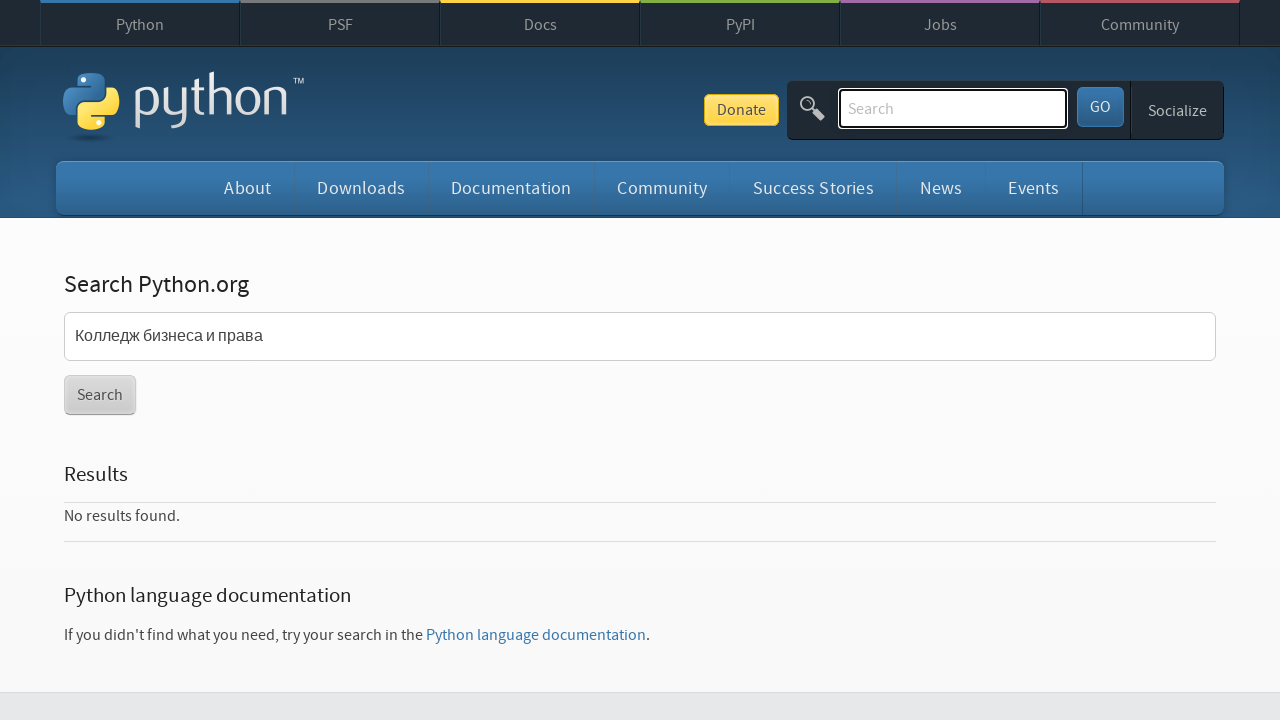

Filled search box with 'pycon' (expected to return results) on input[name='q']
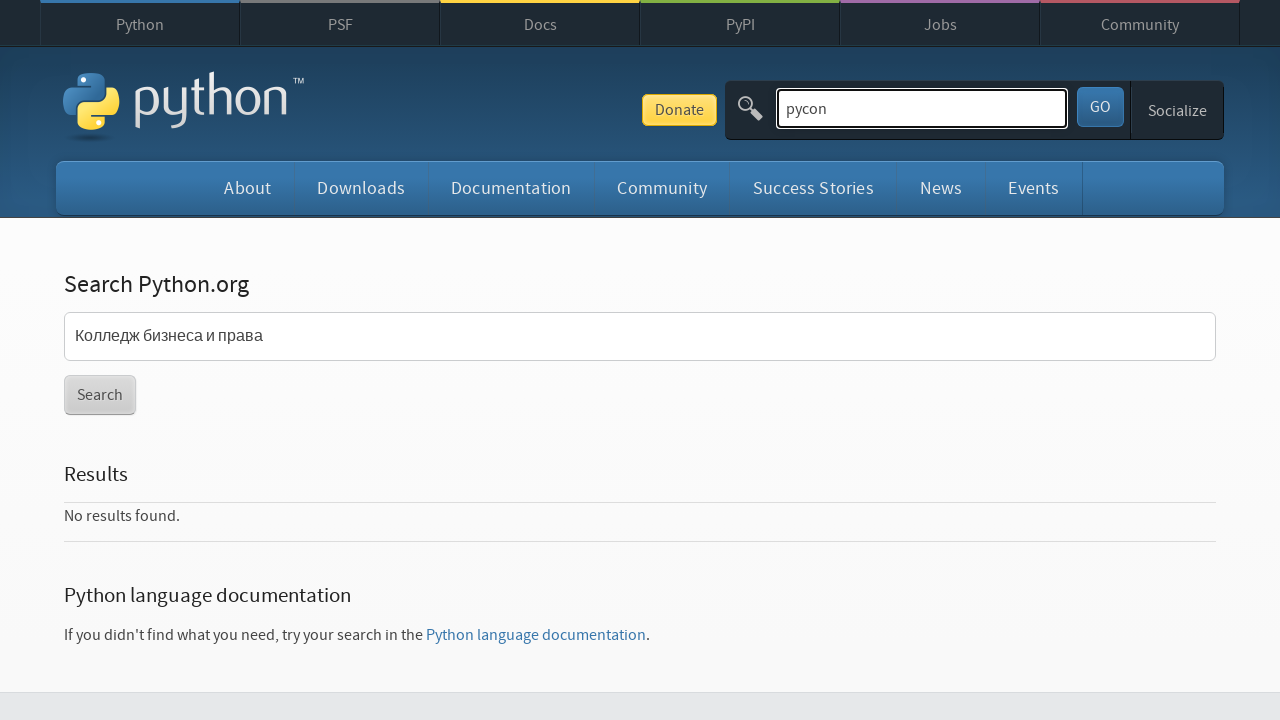

Pressed Enter to submit the second search query for 'pycon' on input[name='q']
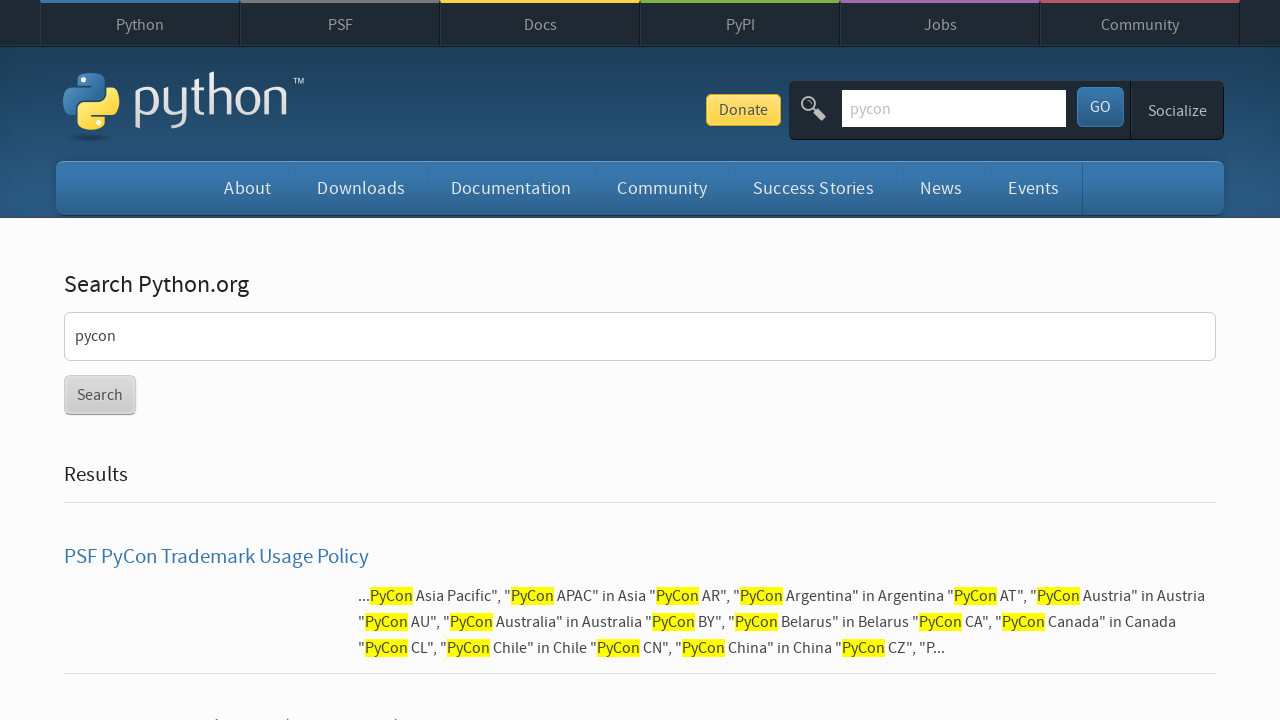

Waited for results page to load (networkidle)
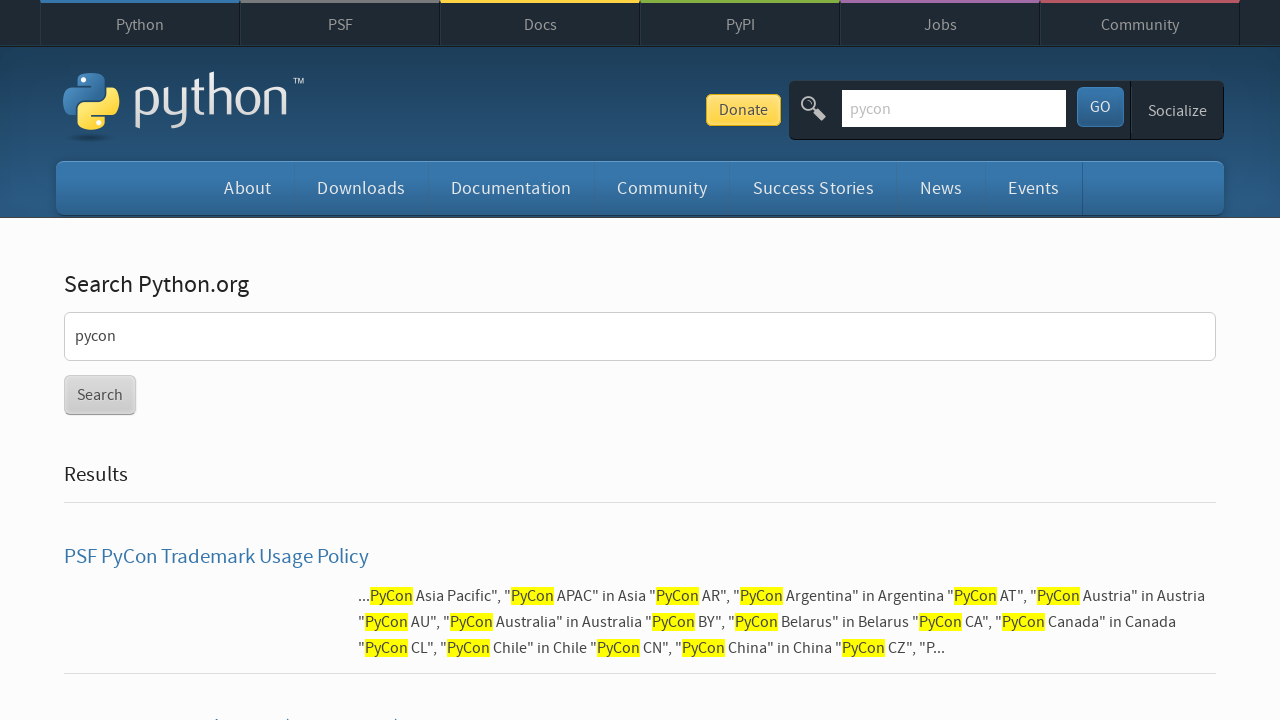

Verified 'No results found.' message is NOT displayed (results found for 'pycon')
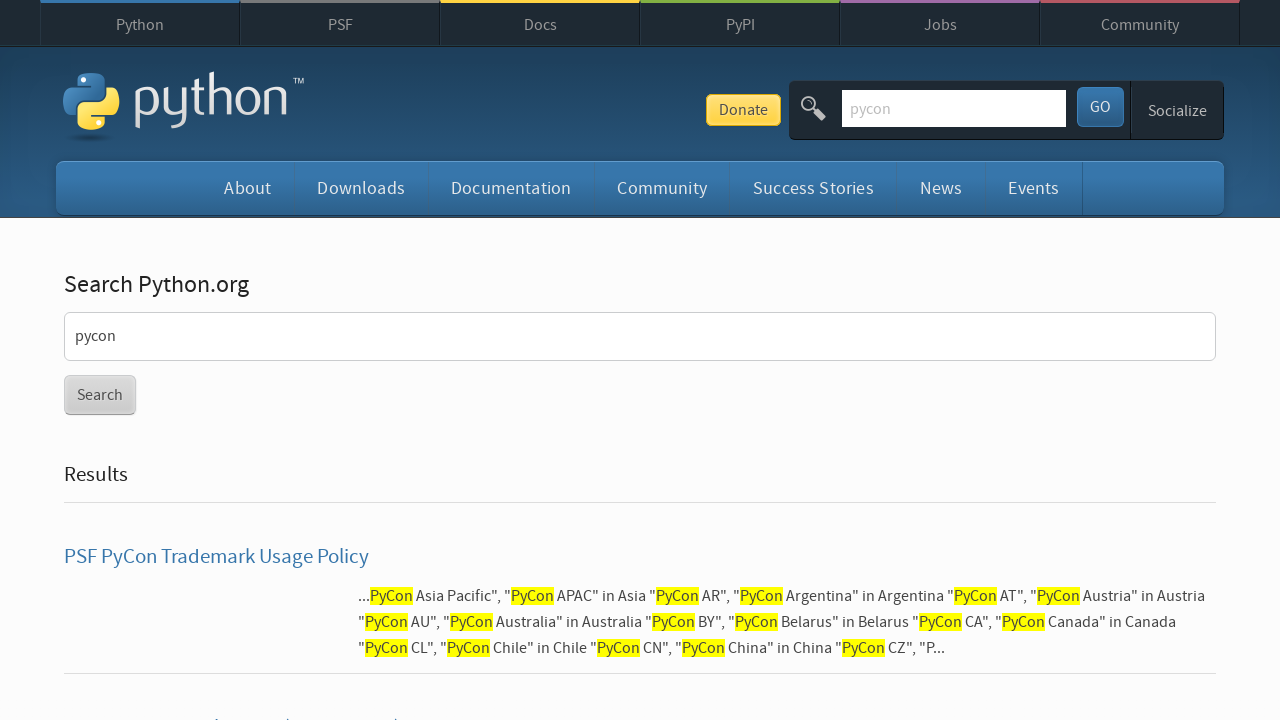

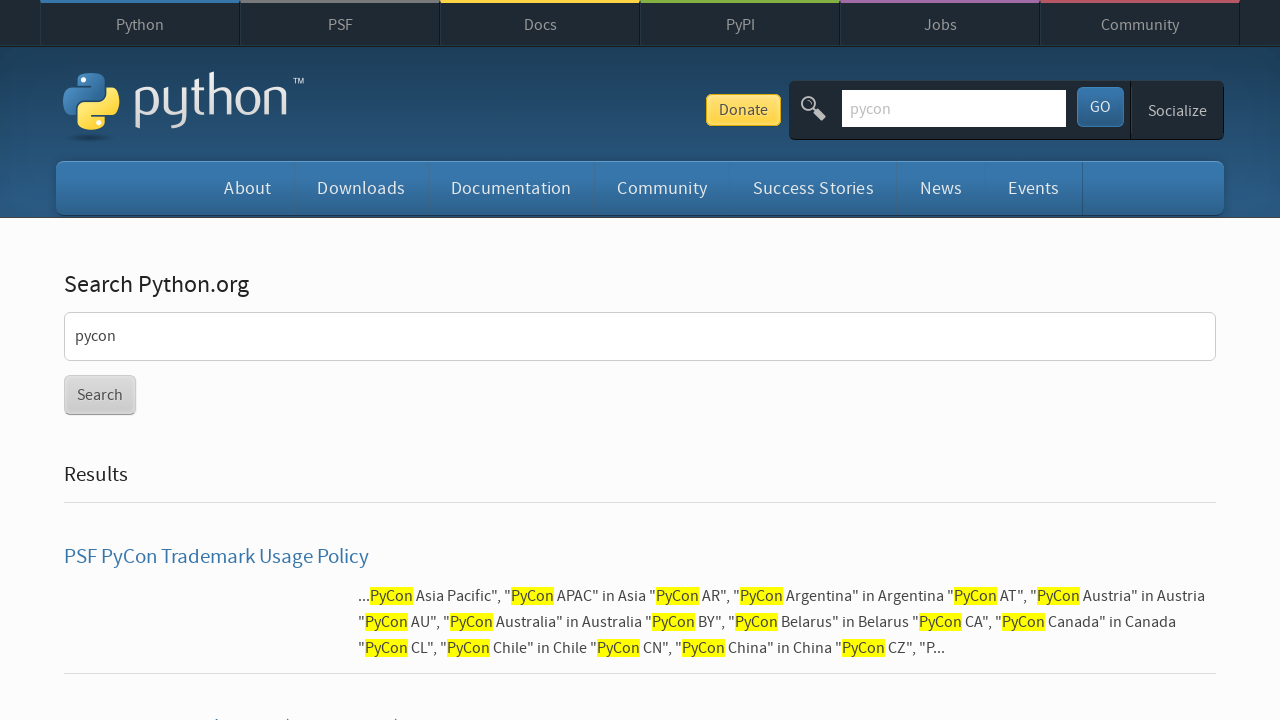